Navigates to a training support website and clicks on the "About Us" link to navigate to the about page

Starting URL: https://www.training-support.net

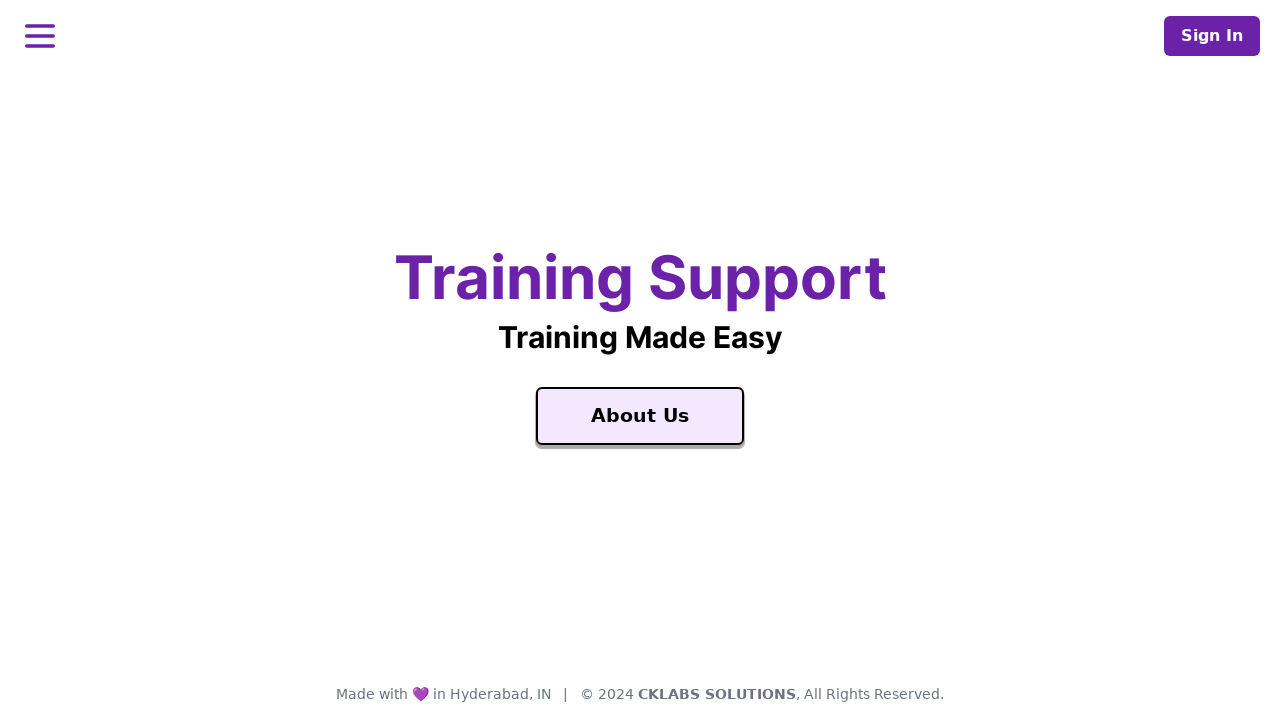

Navigated to training support website at https://www.training-support.net
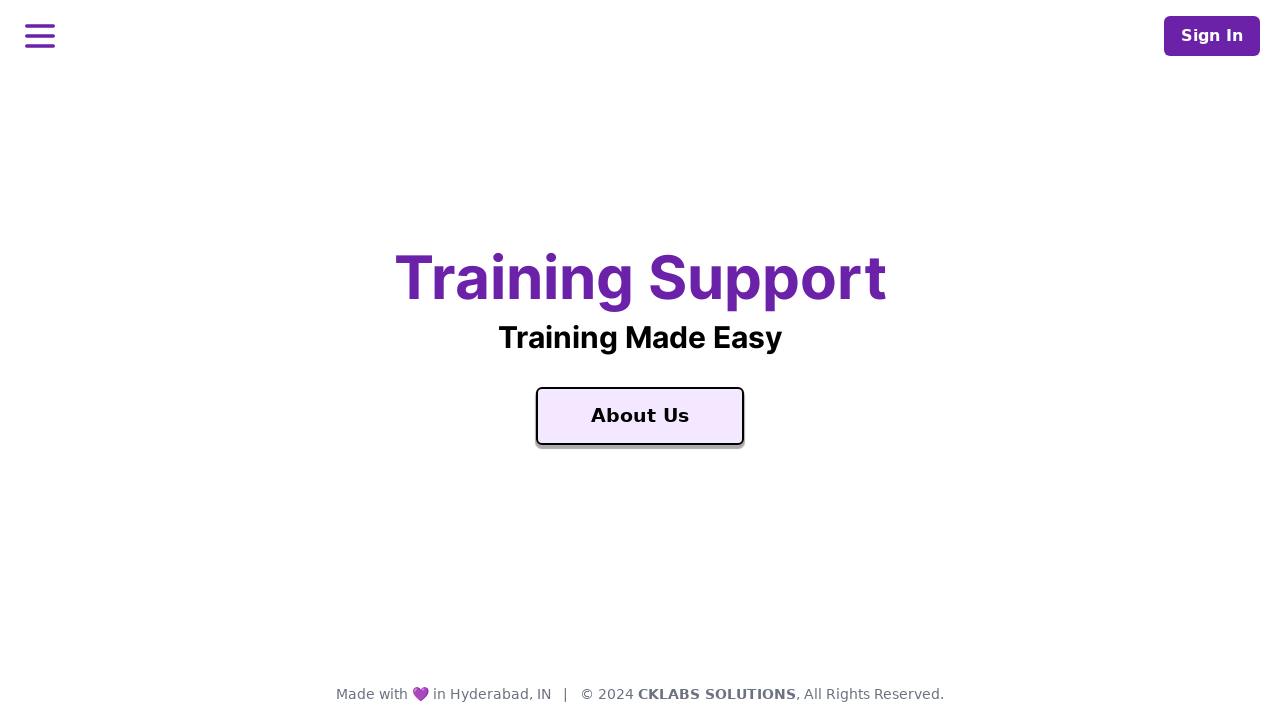

Clicked on the 'About Us' link at (640, 416) on xpath=//a[contains(text(),'About Us')]
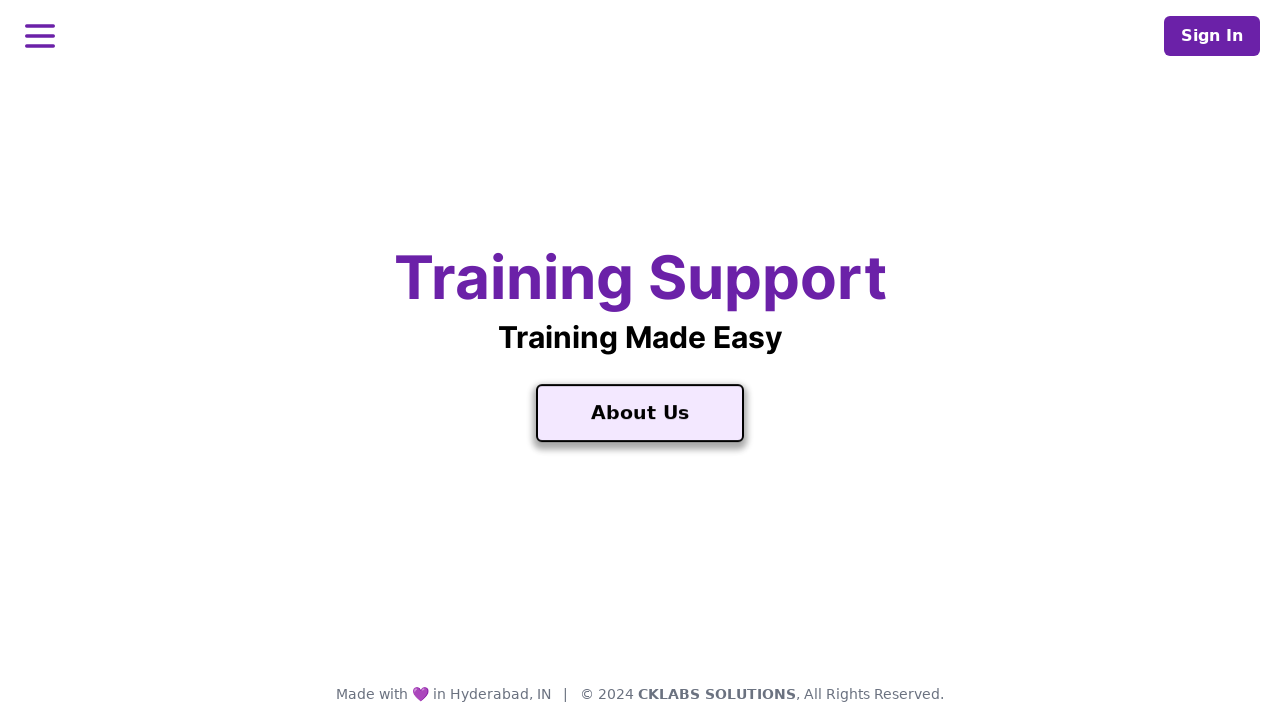

About Us page loaded (domcontentloaded)
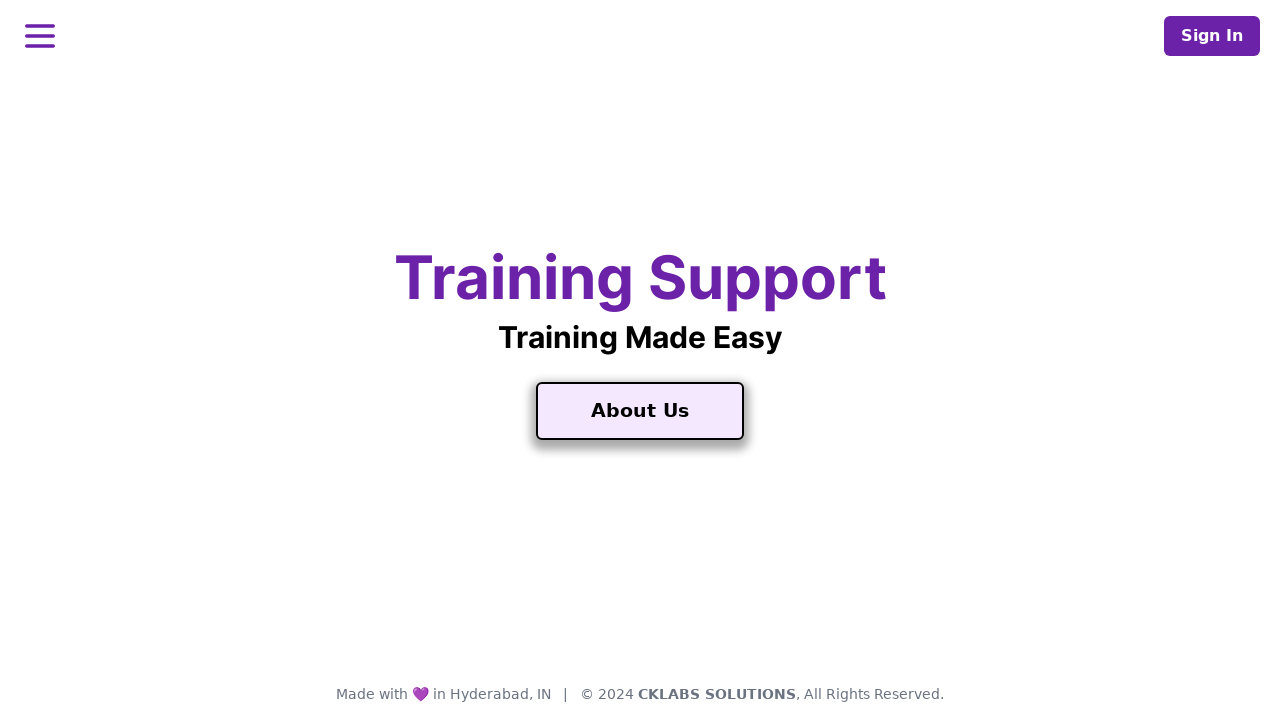

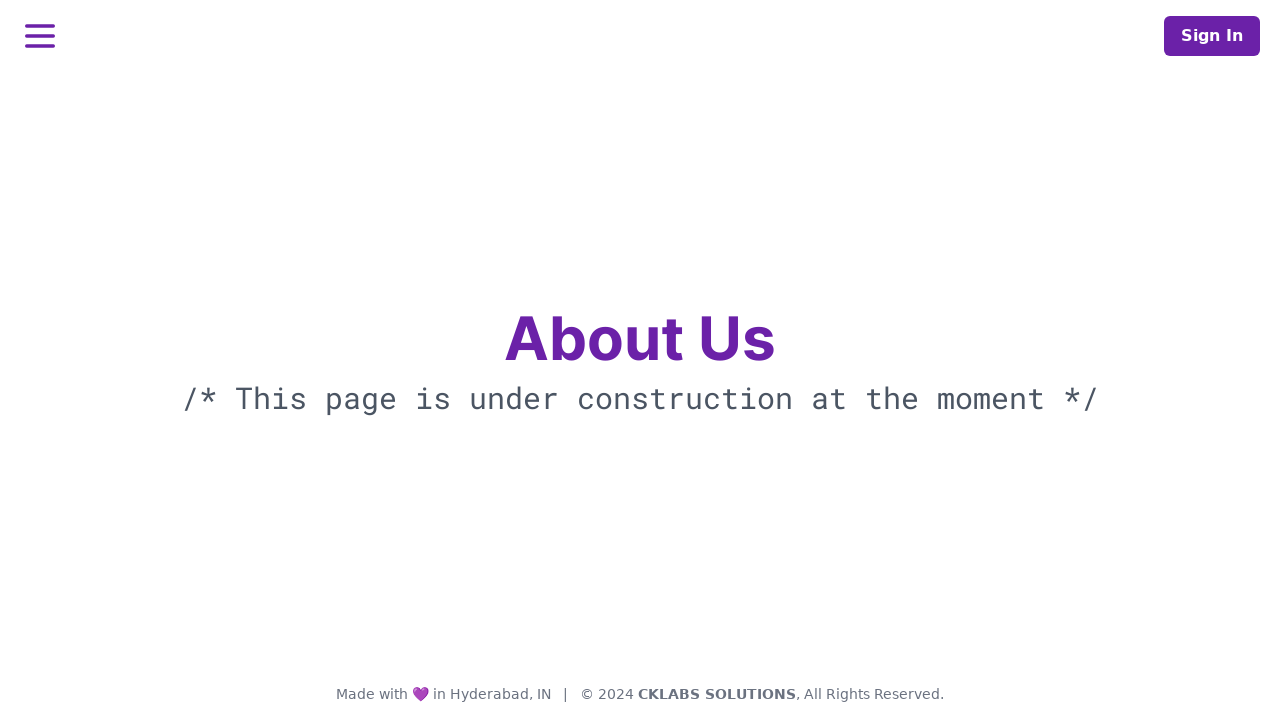